Tests that the input field is cleared after adding a todo item.

Starting URL: https://demo.playwright.dev/todomvc

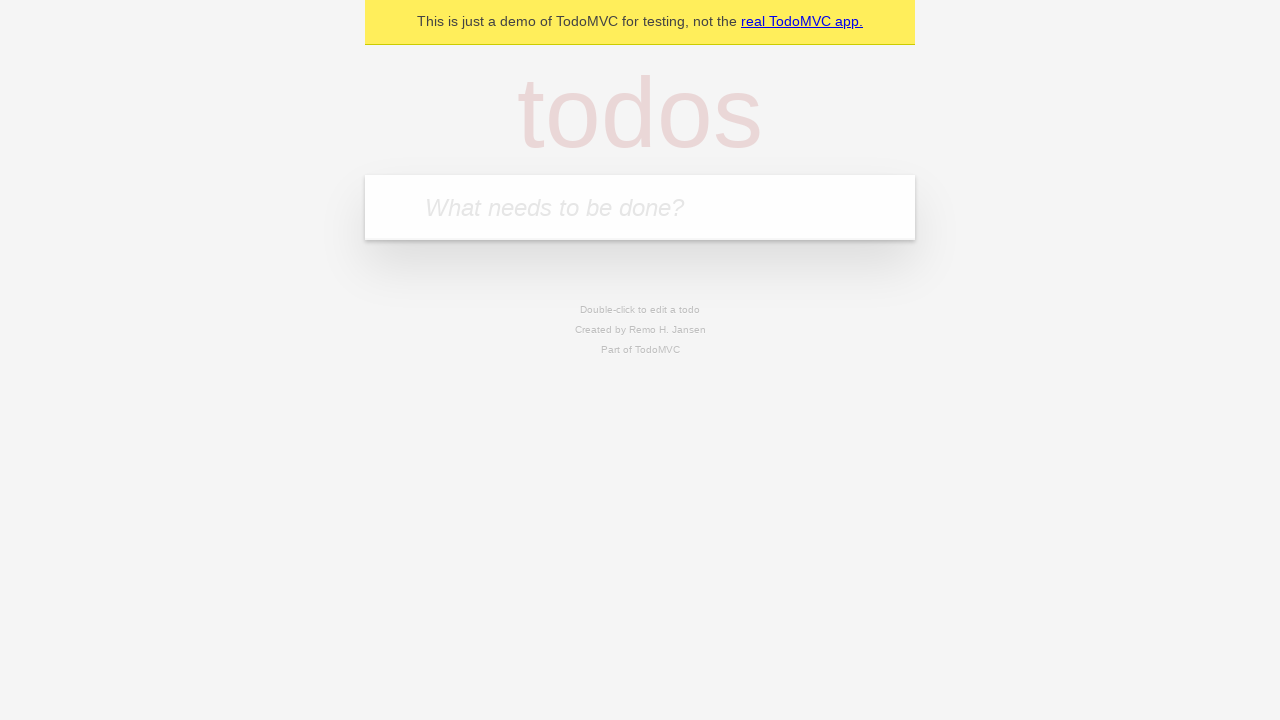

Filled input field with 'buy some cheese' on internal:attr=[placeholder="What needs to be done?"i]
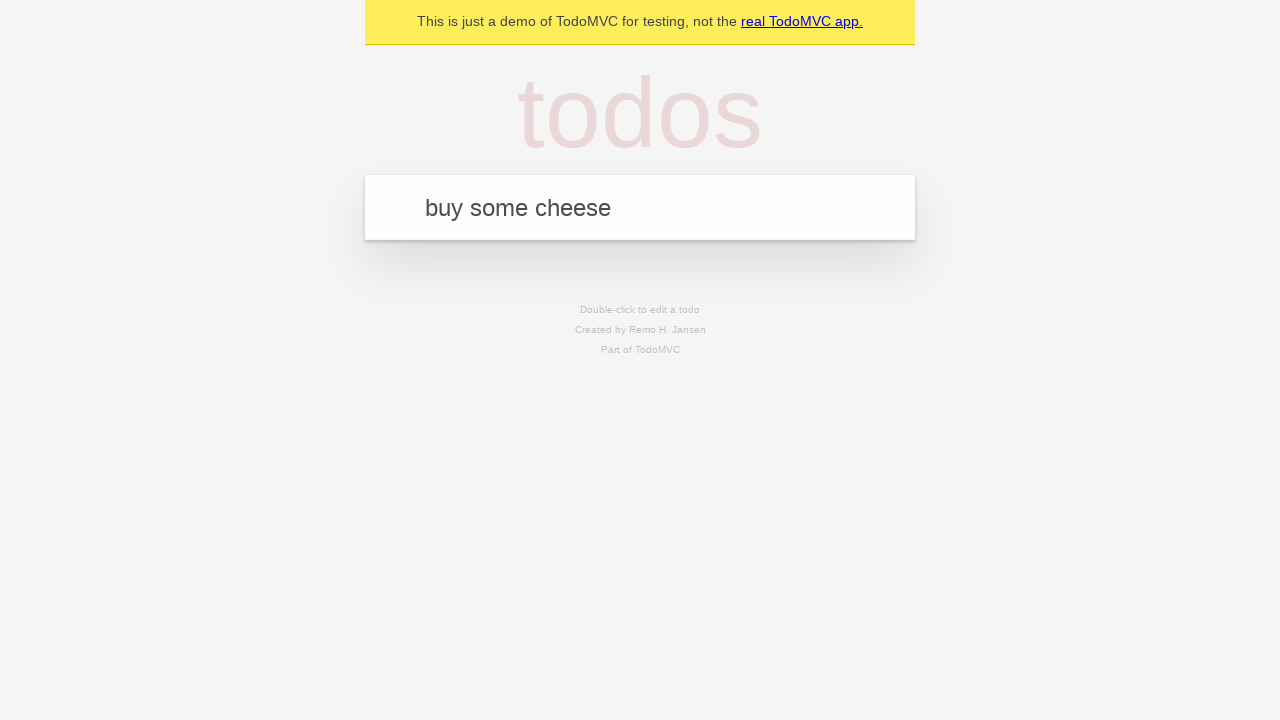

Pressed Enter to add todo item on internal:attr=[placeholder="What needs to be done?"i]
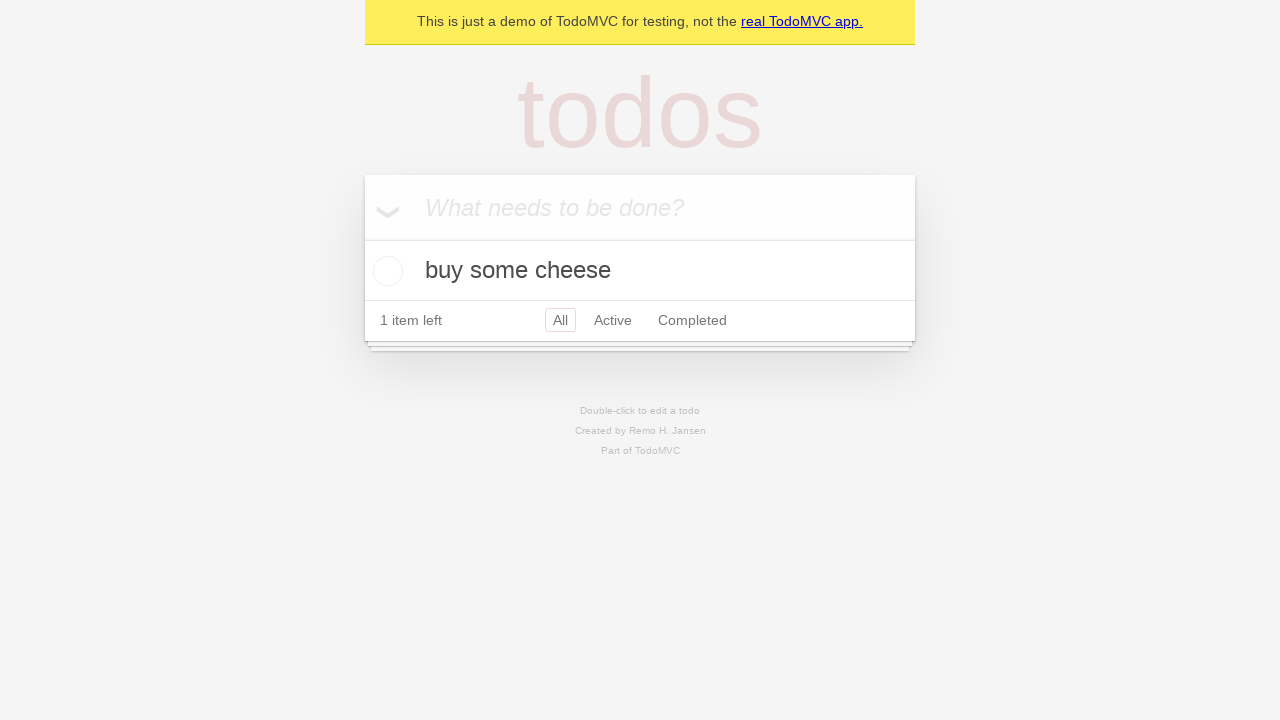

Todo item appeared in the list
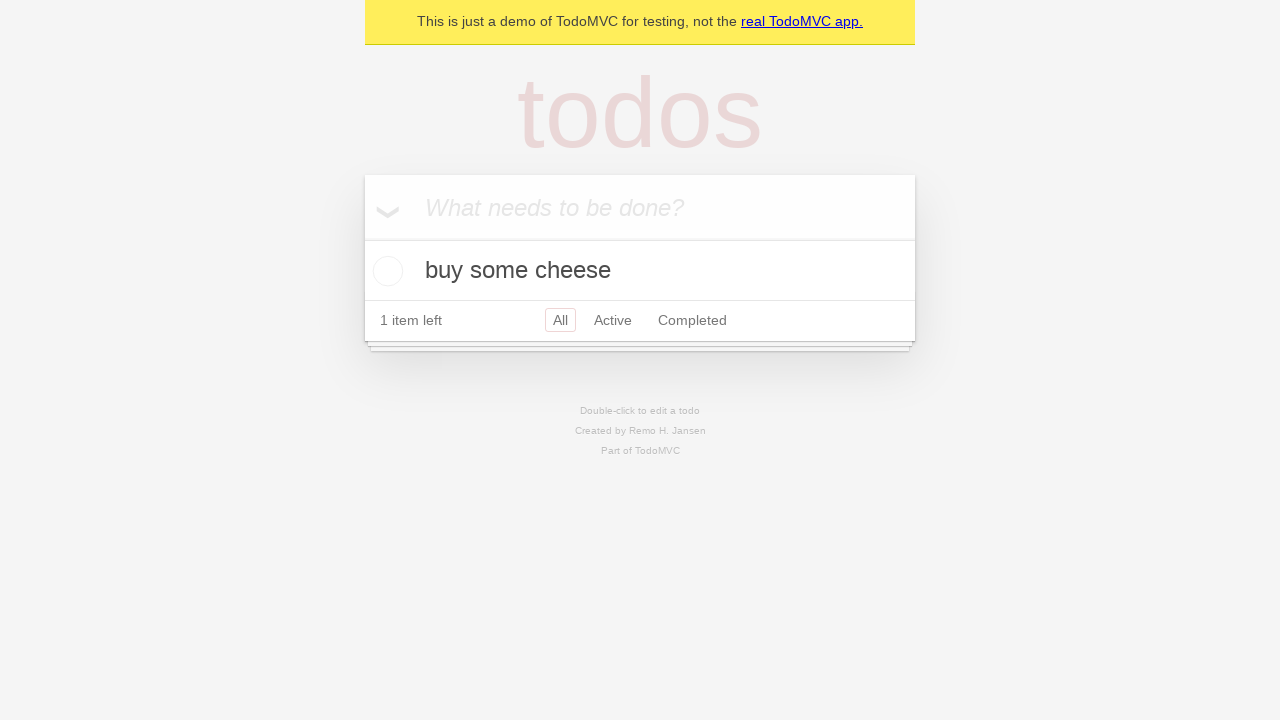

Verified that input field was cleared after adding todo
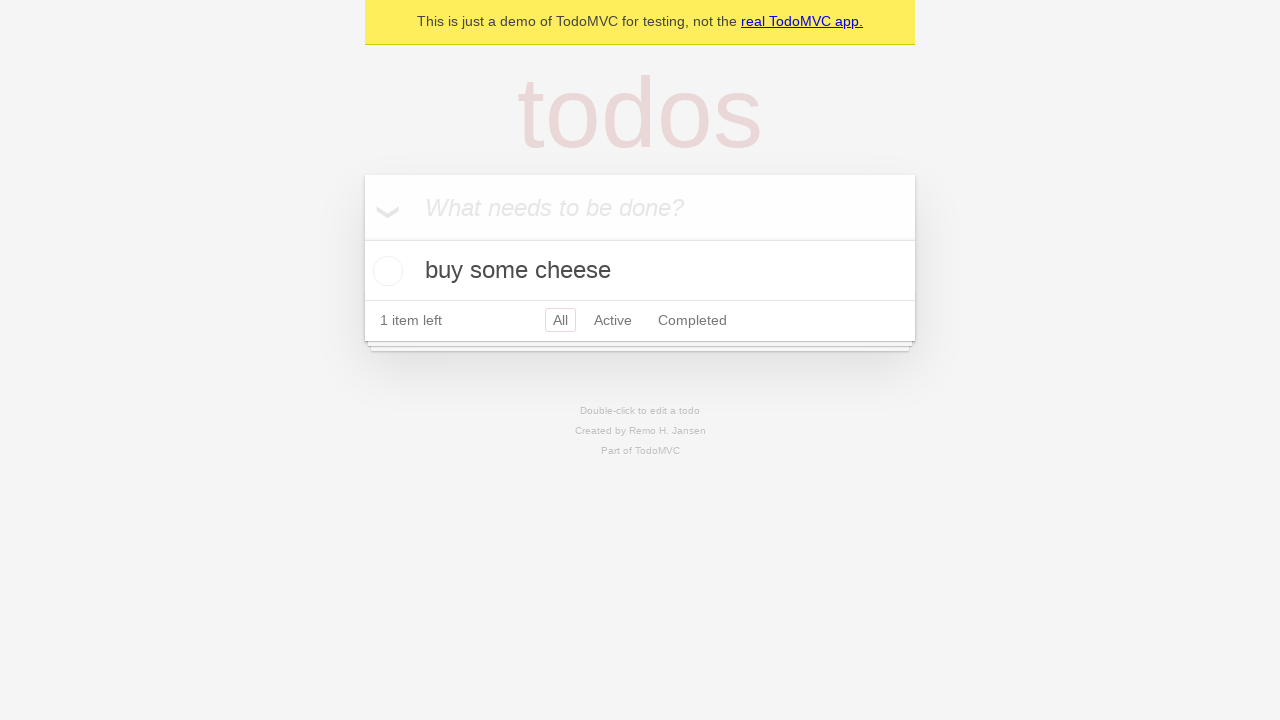

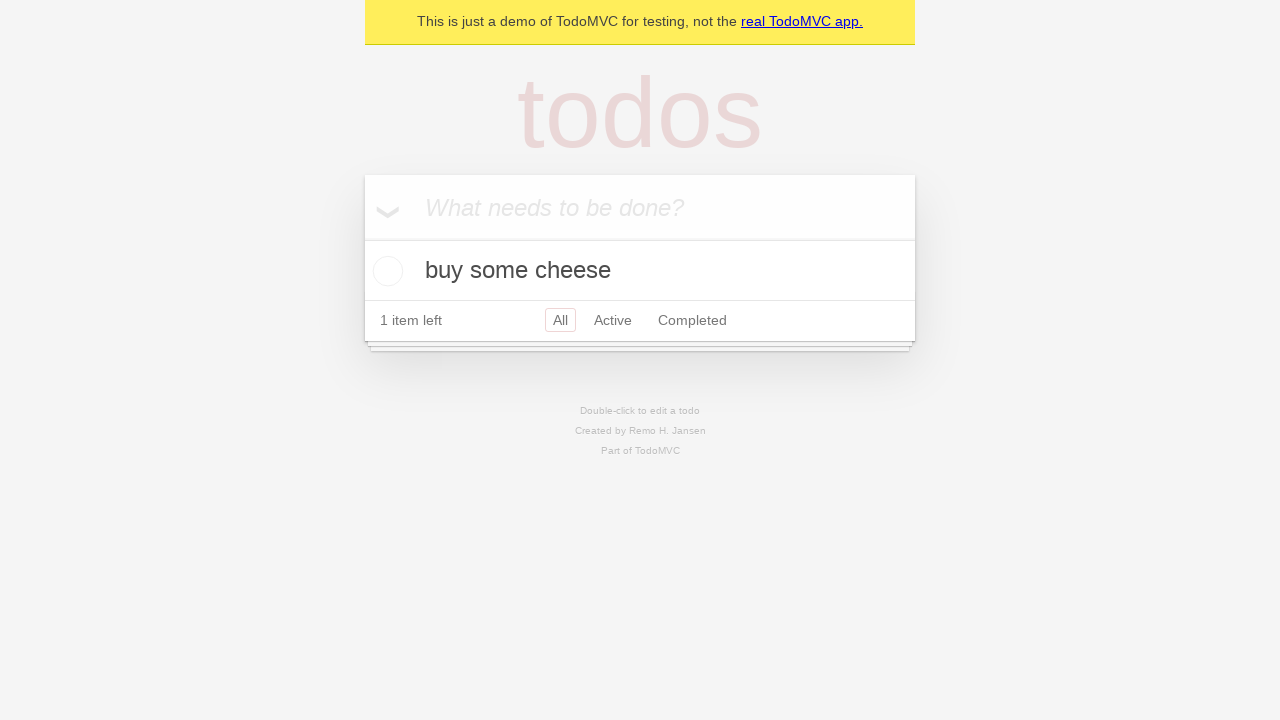